Tests file upload functionality on a demo page by uploading a file and verifying the uploaded filename appears in the file list

Starting URL: https://davidwalsh.name/demo/multiple-file-upload.php

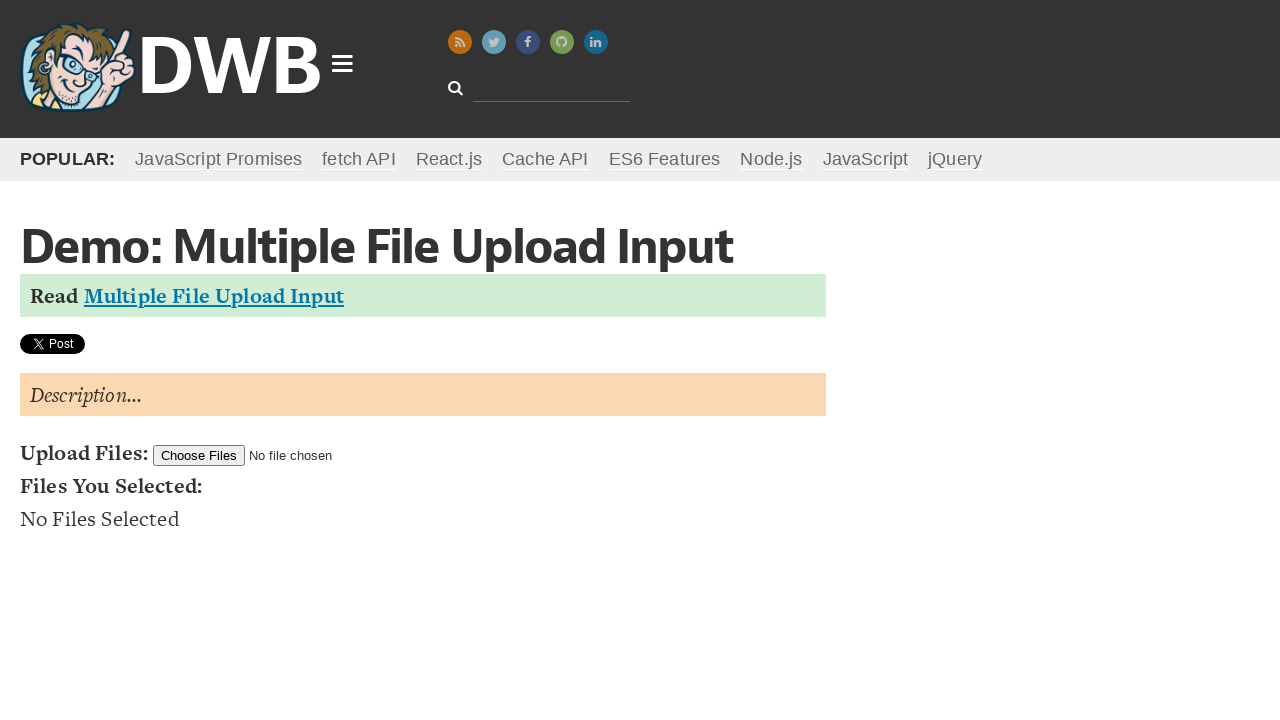

Created temporary test file for upload
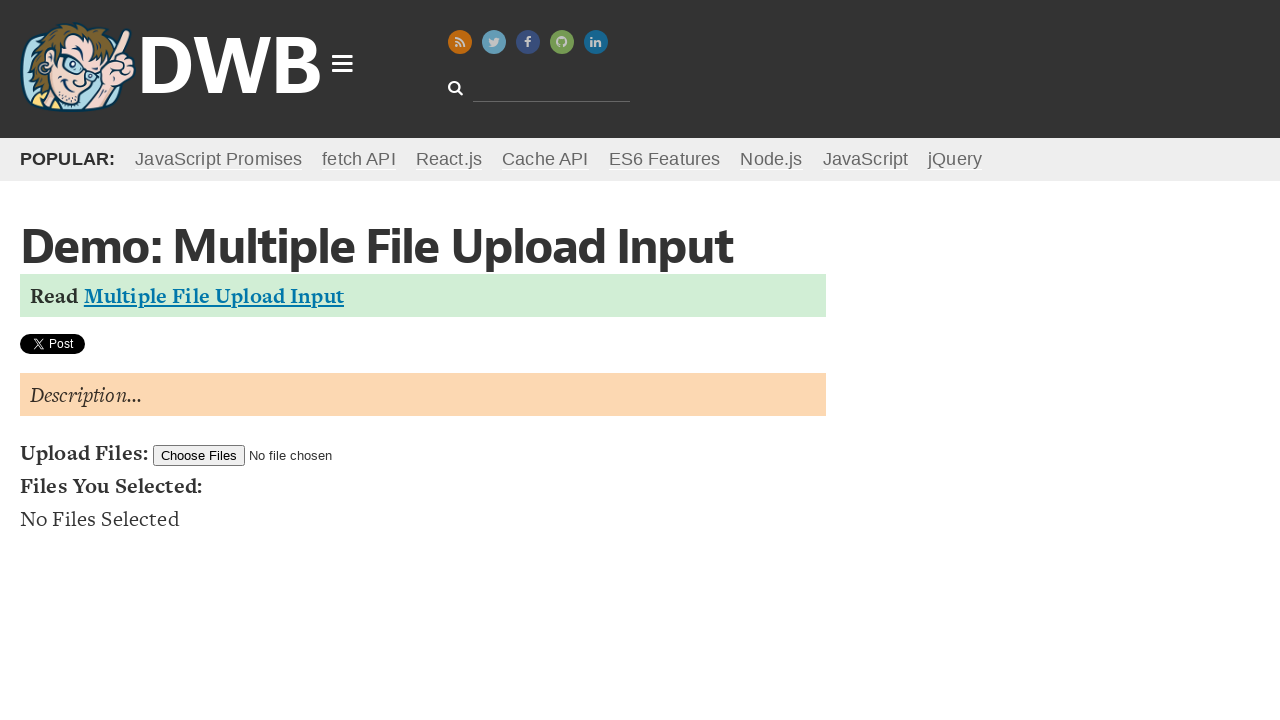

Selected test file for upload via file input
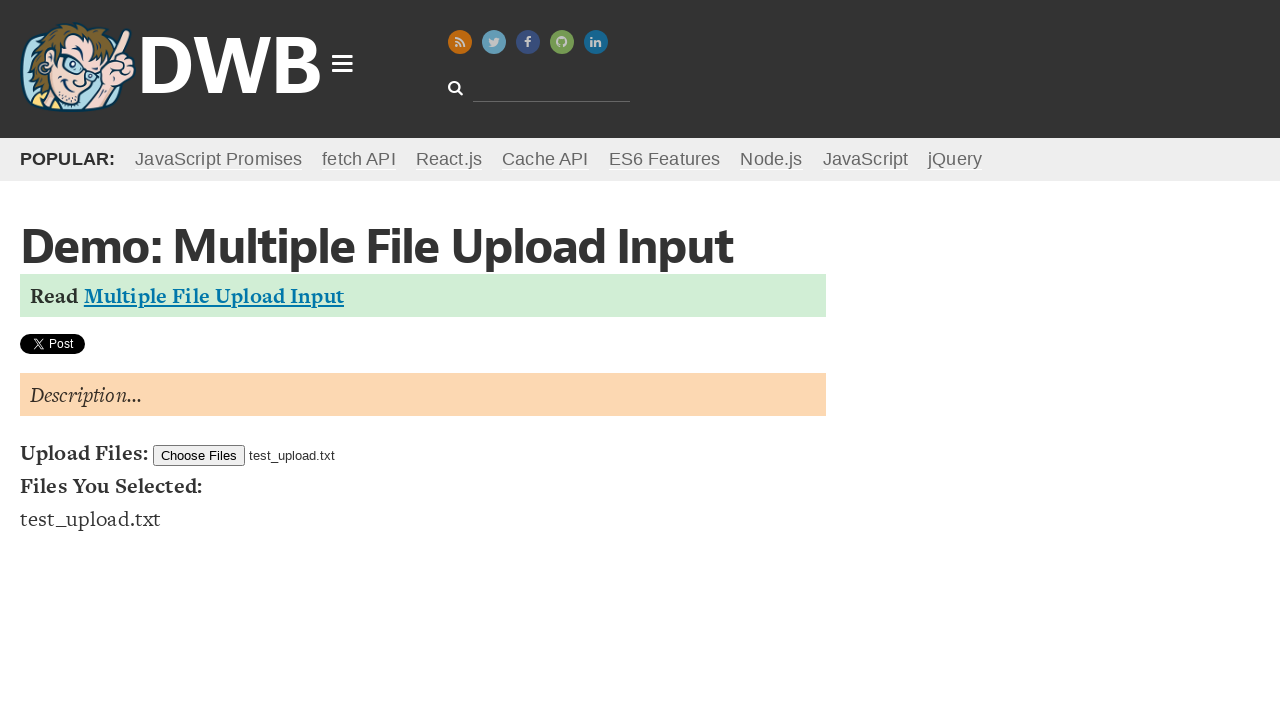

Verified file appeared in the file list
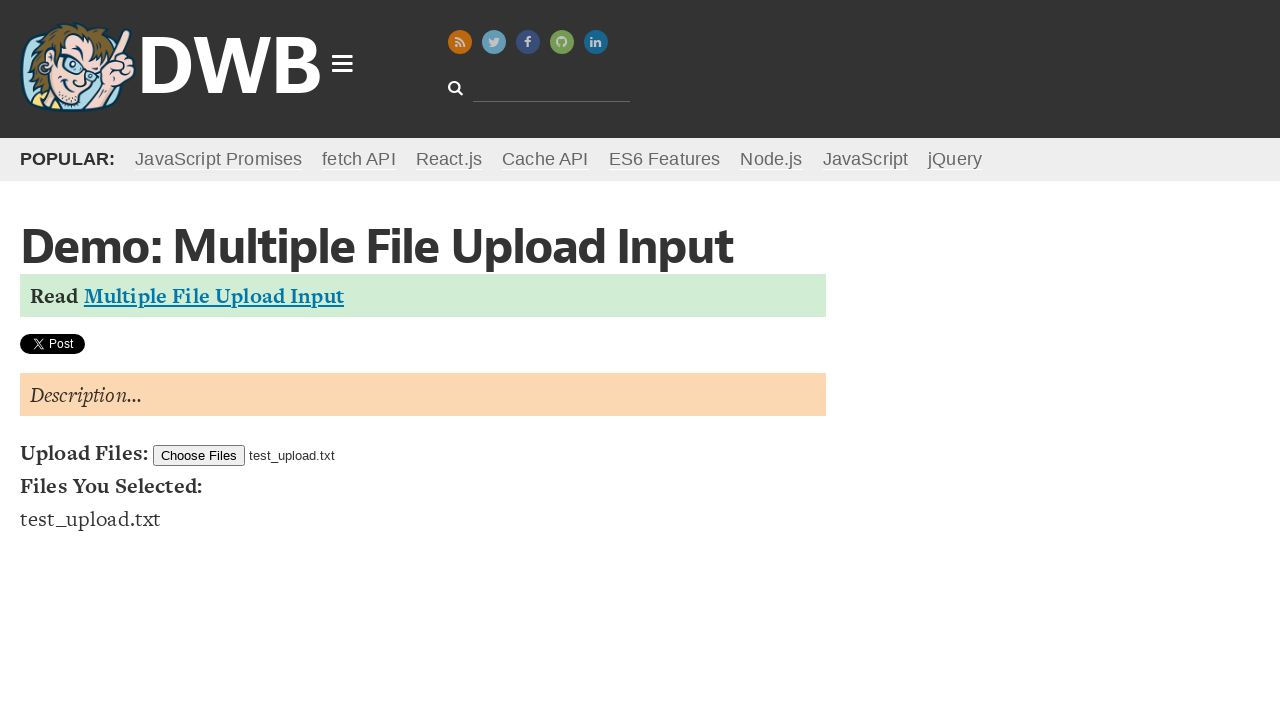

Cleaned up temporary test file
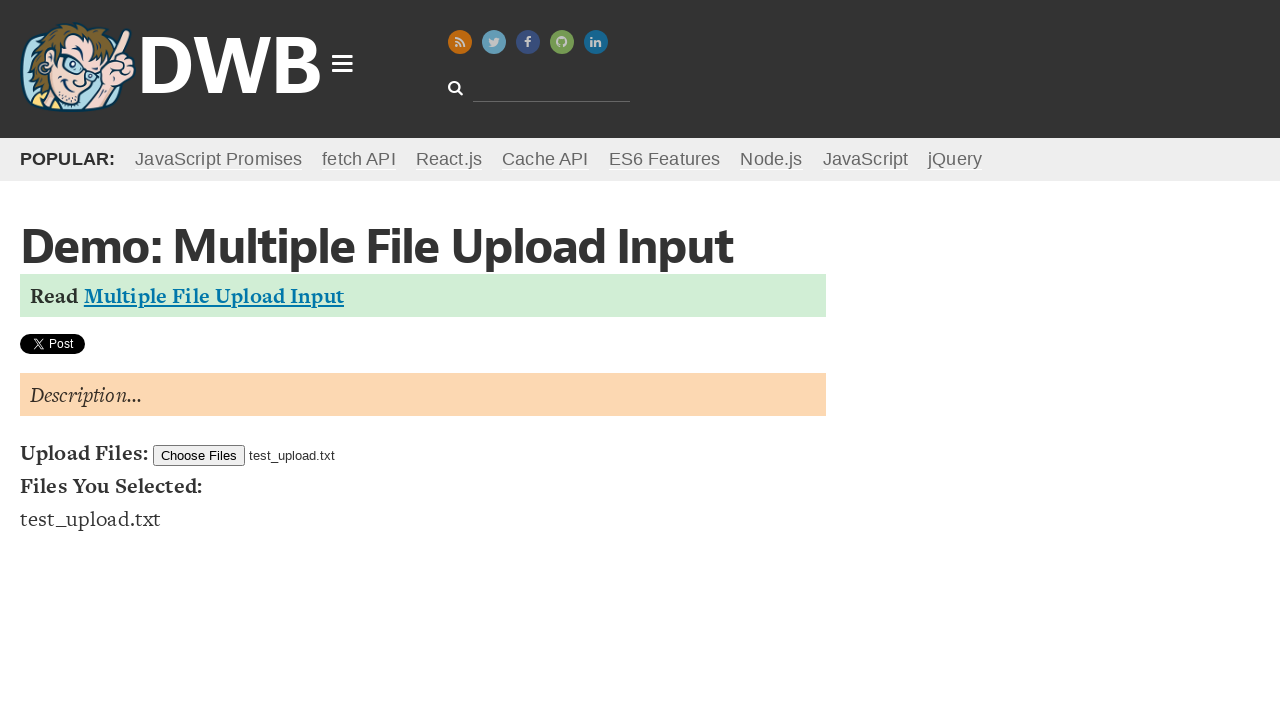

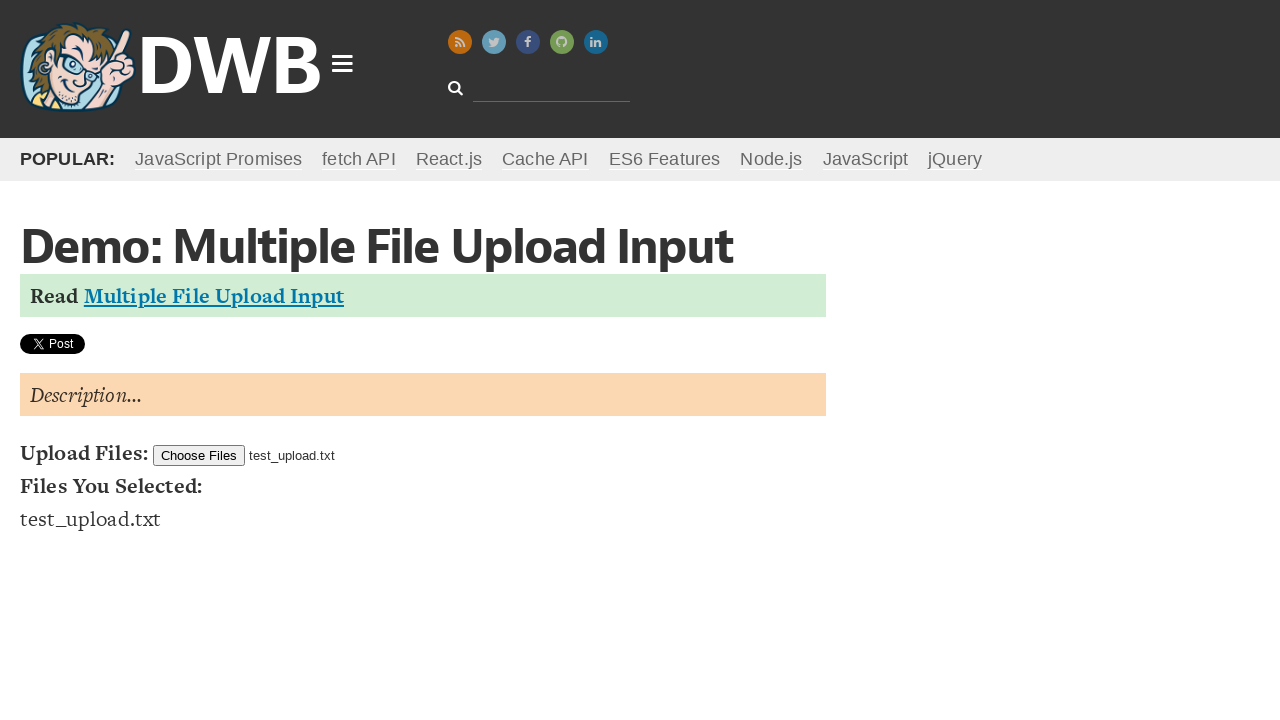